Tests frame handling by switching between multiple frames and filling text inputs in each frame

Starting URL: https://ui.vision/demo/webtest/frames/

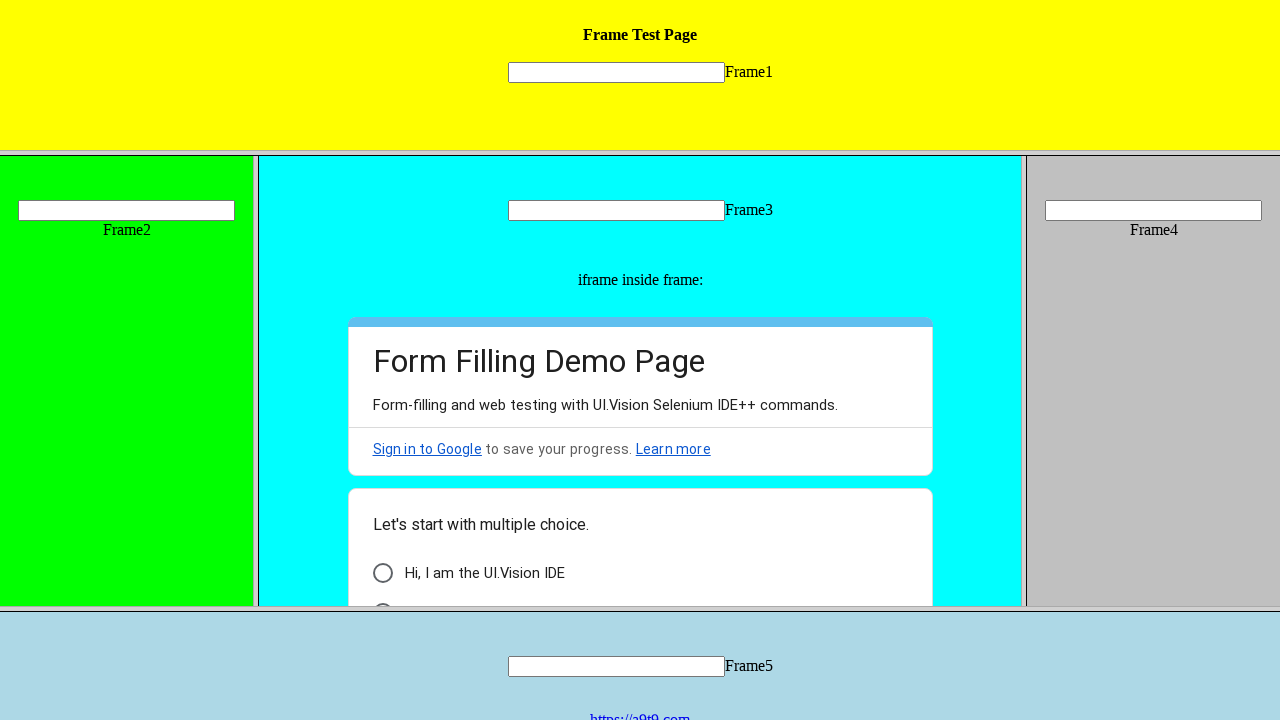

Retrieved page title
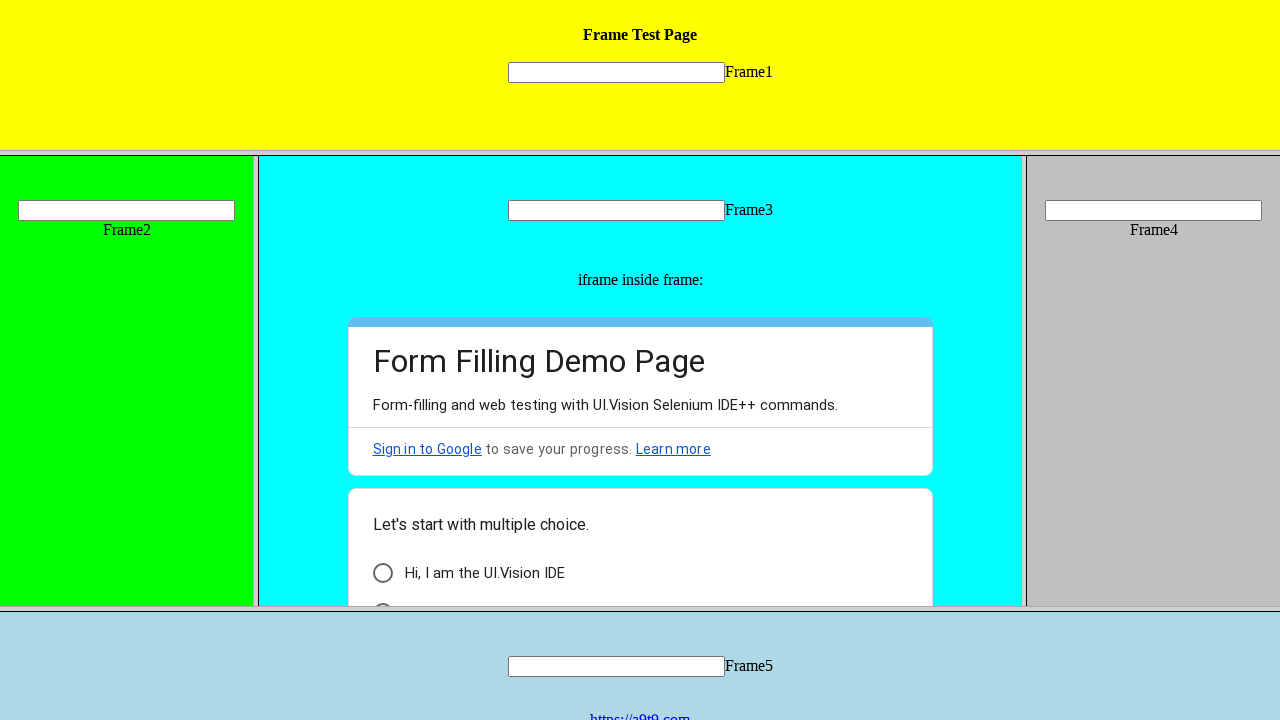

Counted total number of frames: 7
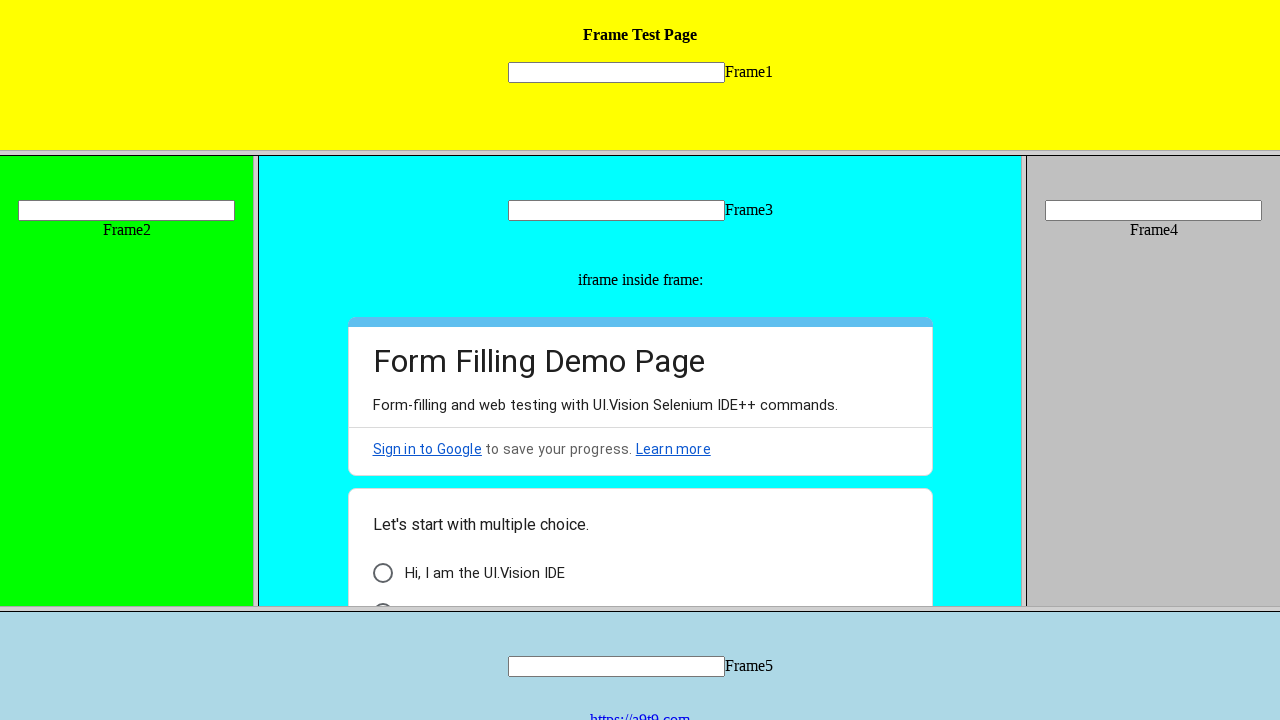

Switched to frame 1 (frame_1.html)
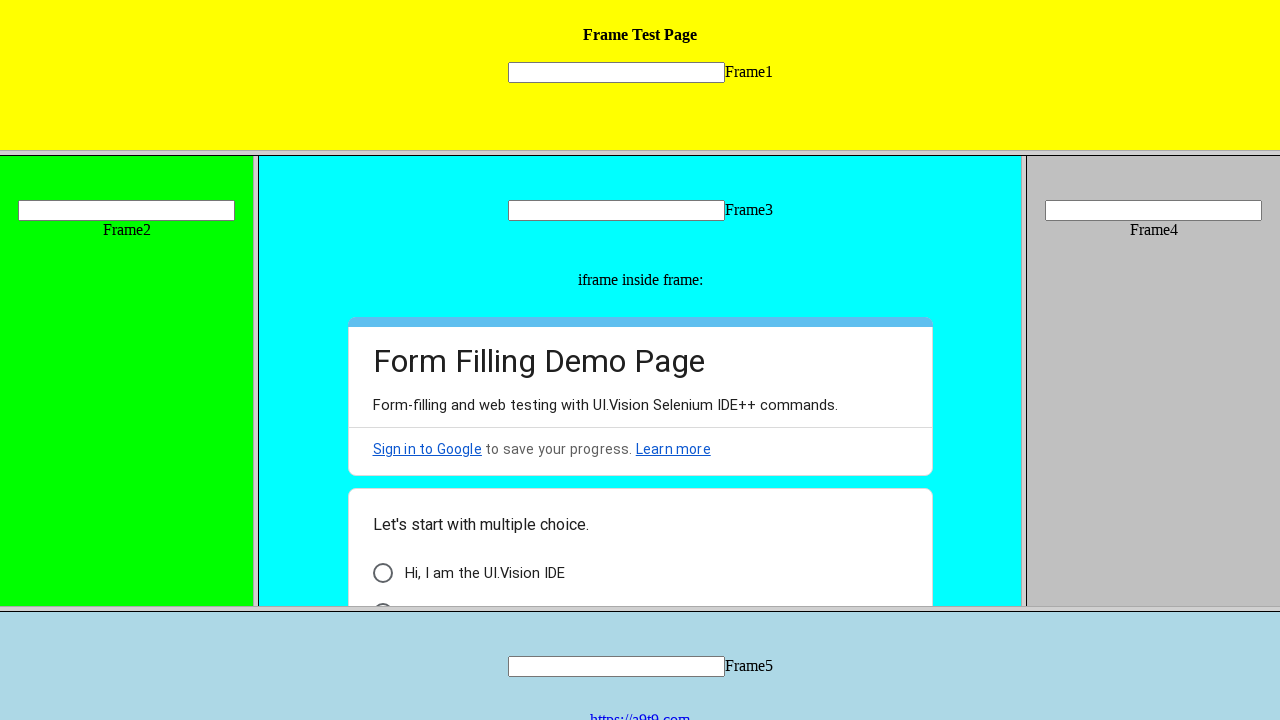

Filled input field in frame 1 with 'Subash Patil' on input[name='mytext1']
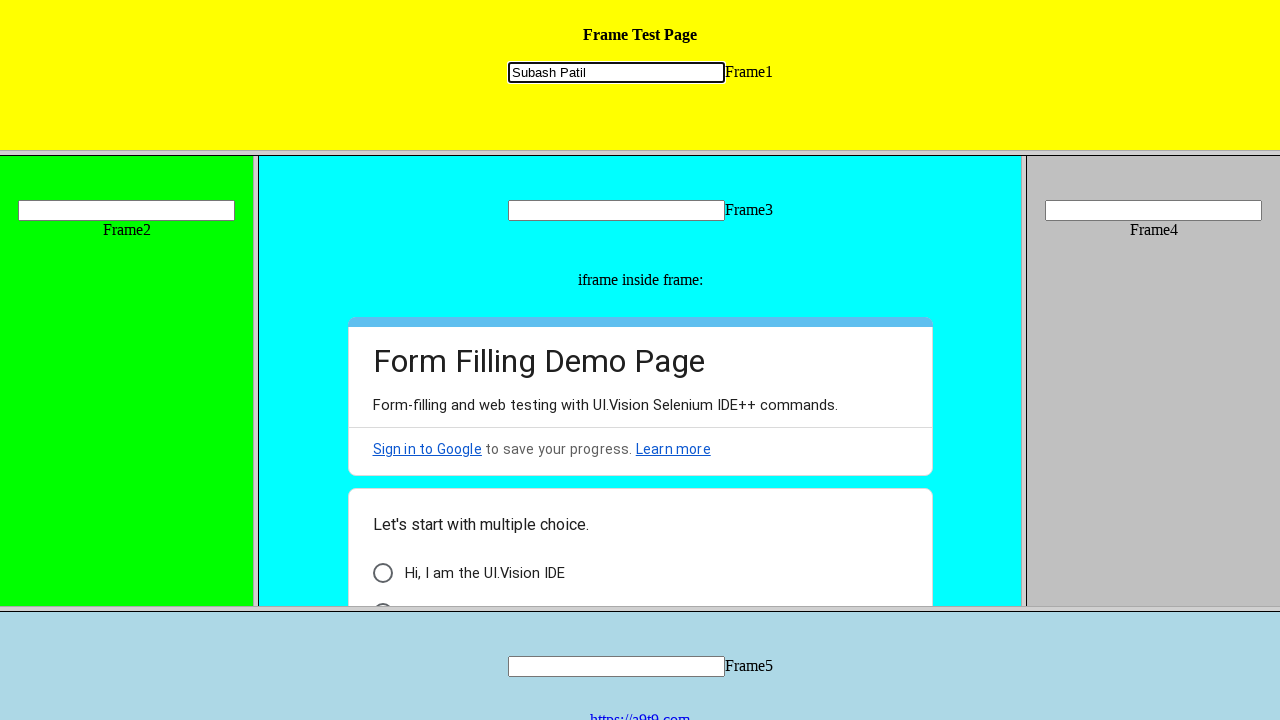

Switched to frame 2 (frame_2.html)
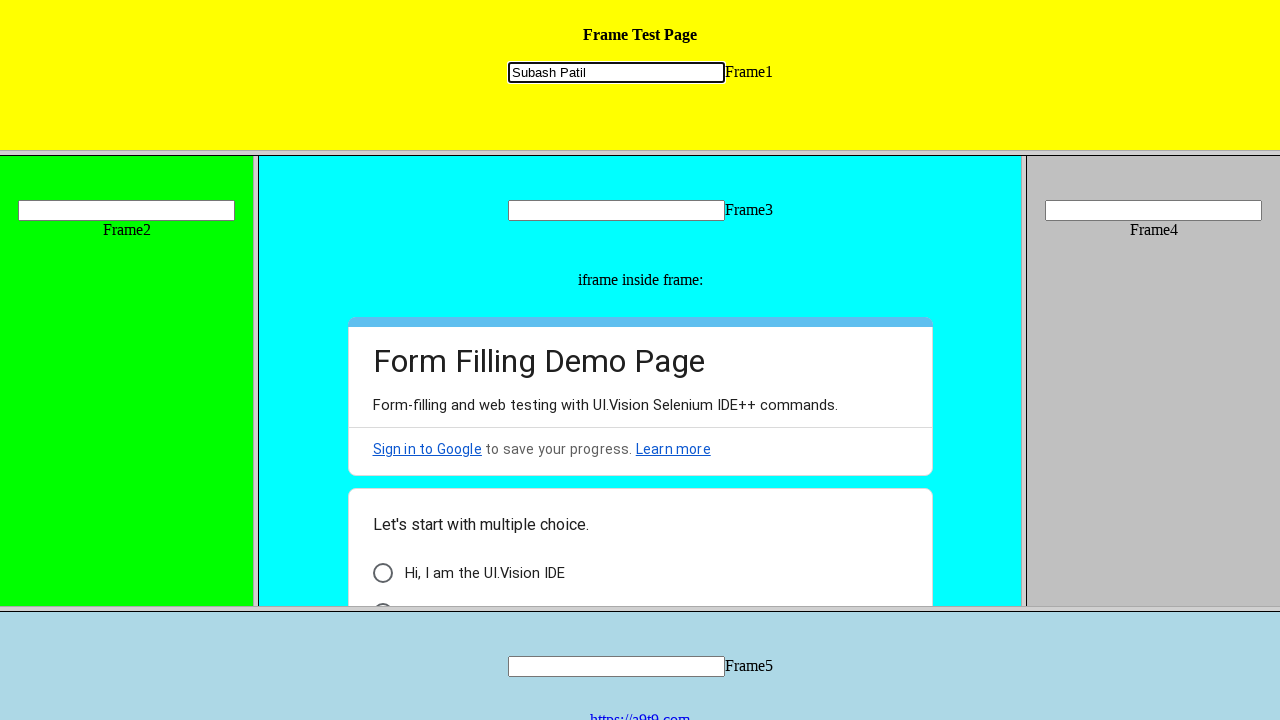

Filled input field in frame 2 with 'Amrita Patil' on input[name='mytext2']
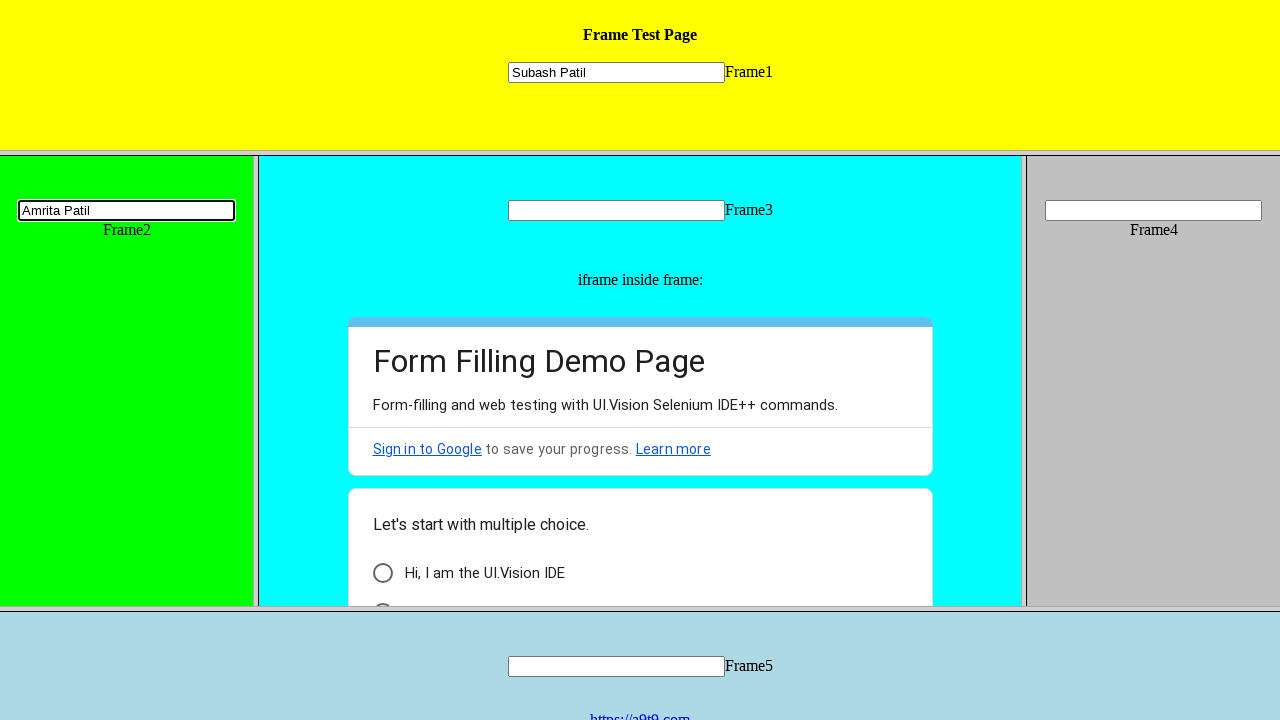

Switched to frame 3 (frame_3.html)
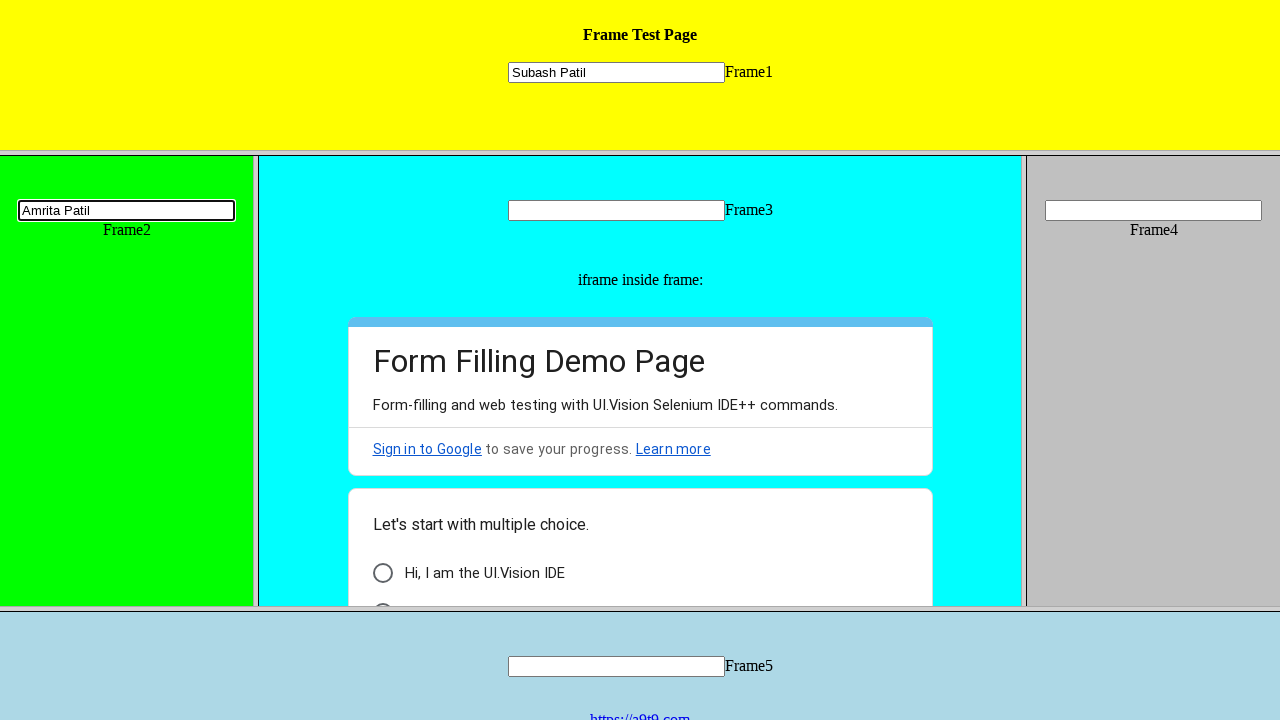

Filled input field in frame 3 with 'Varun Patil' on input[name='mytext3']
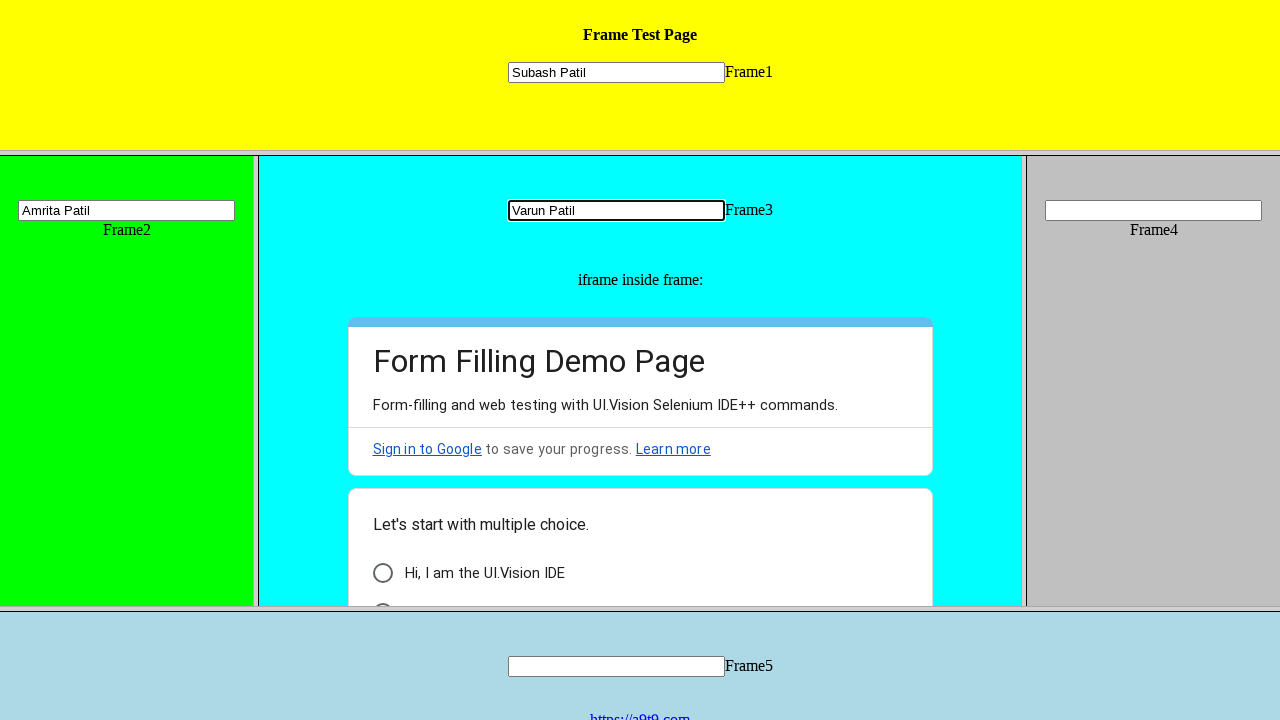

Switched to frame 4 (frame_4.html)
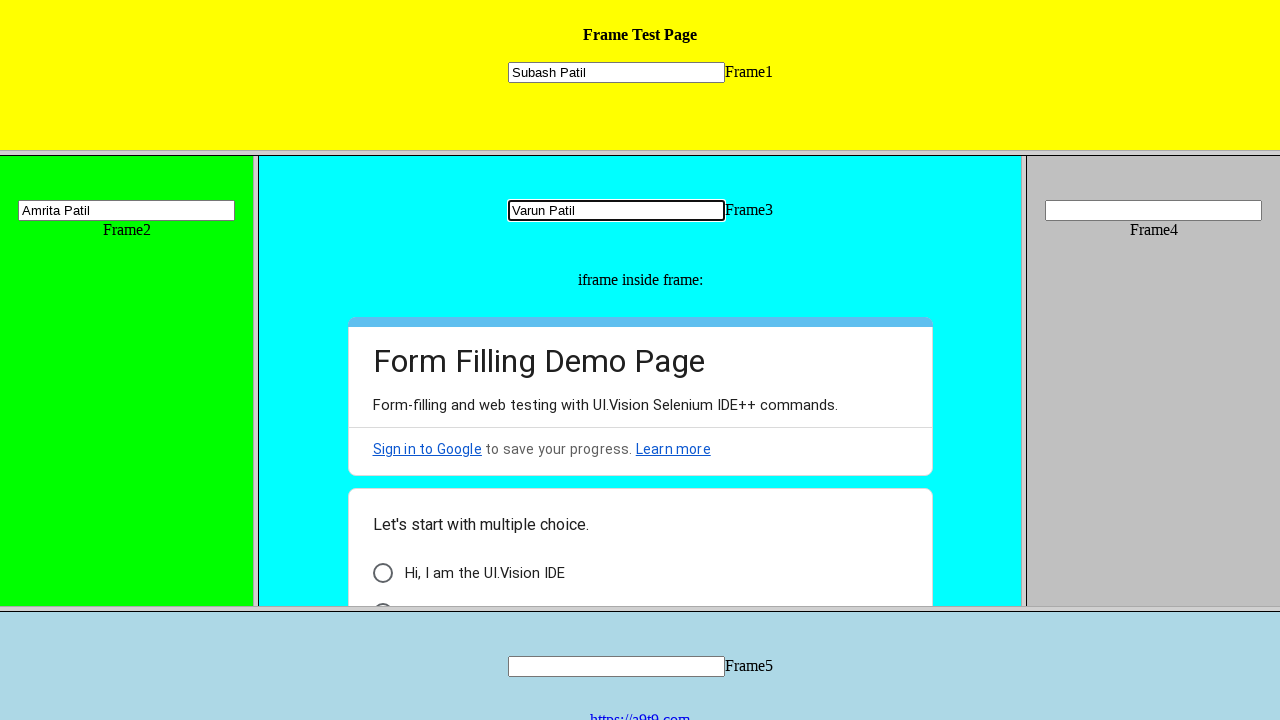

Filled input field in frame 4 with 'Shreyas Patil' on input[name='mytext4']
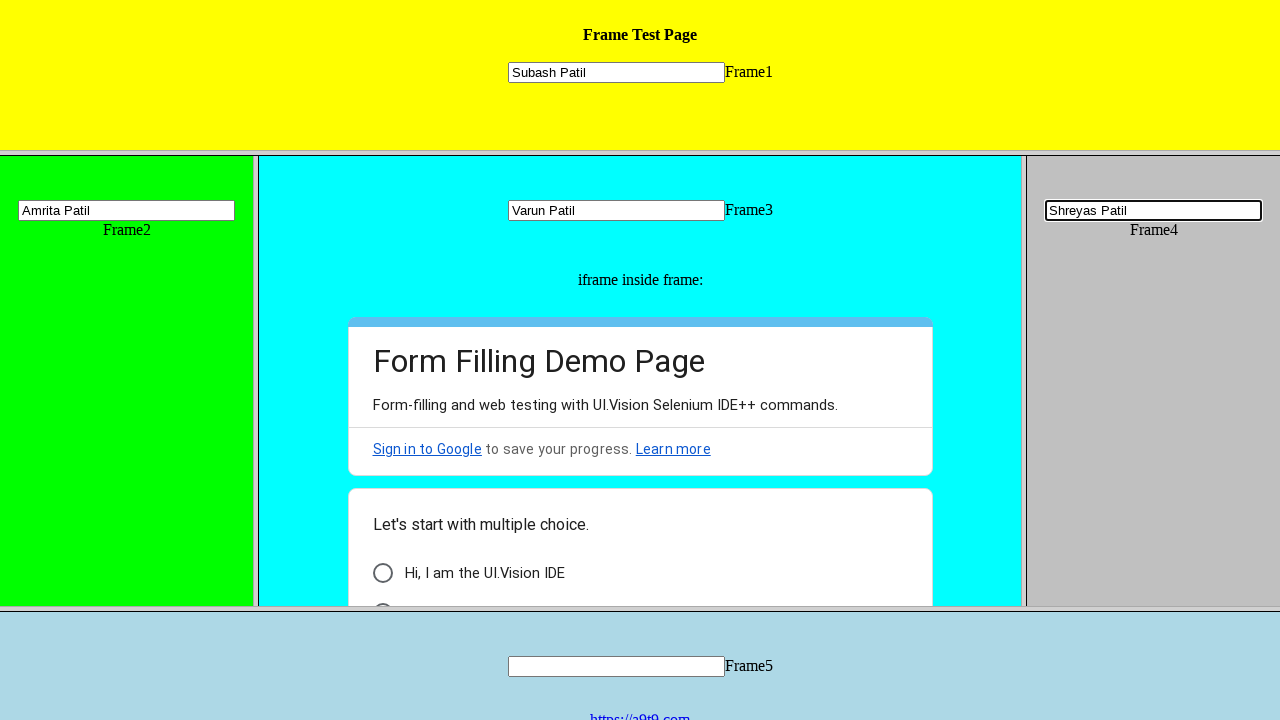

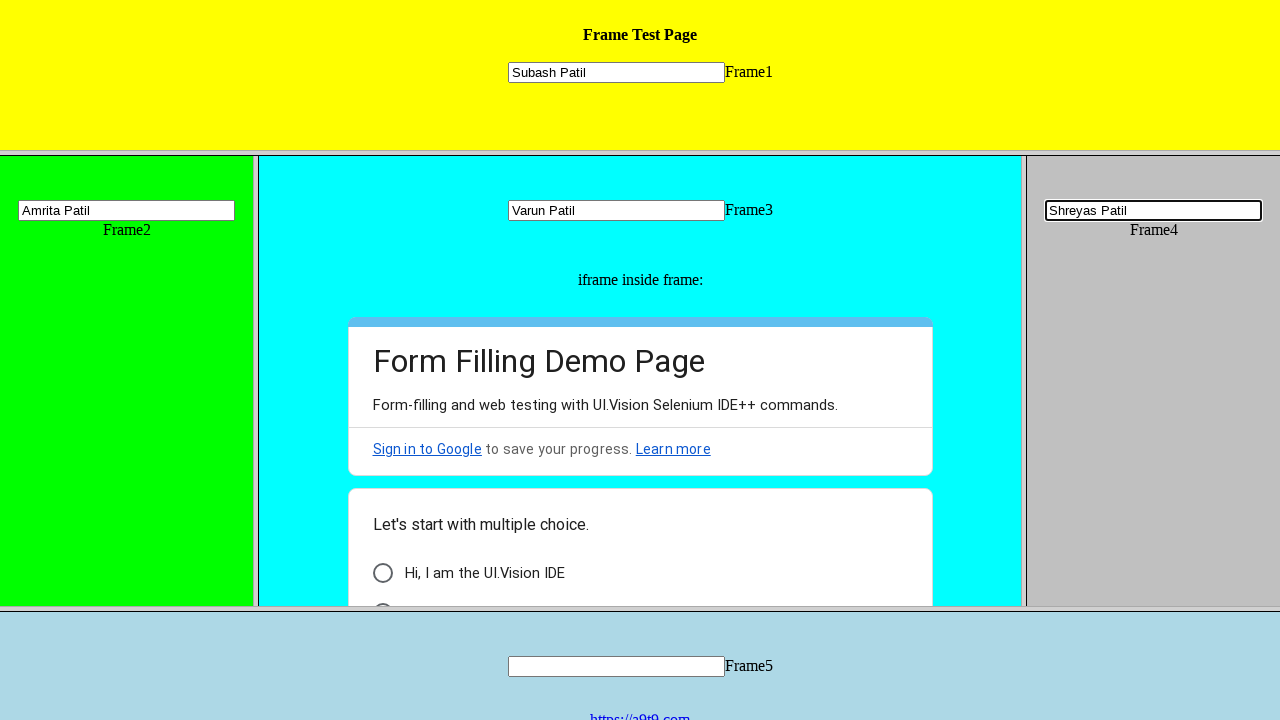